Tests drag and drop functionality on jQuery UI demo page by dragging an element from source to target position

Starting URL: http://jqueryui.com/droppable/#default

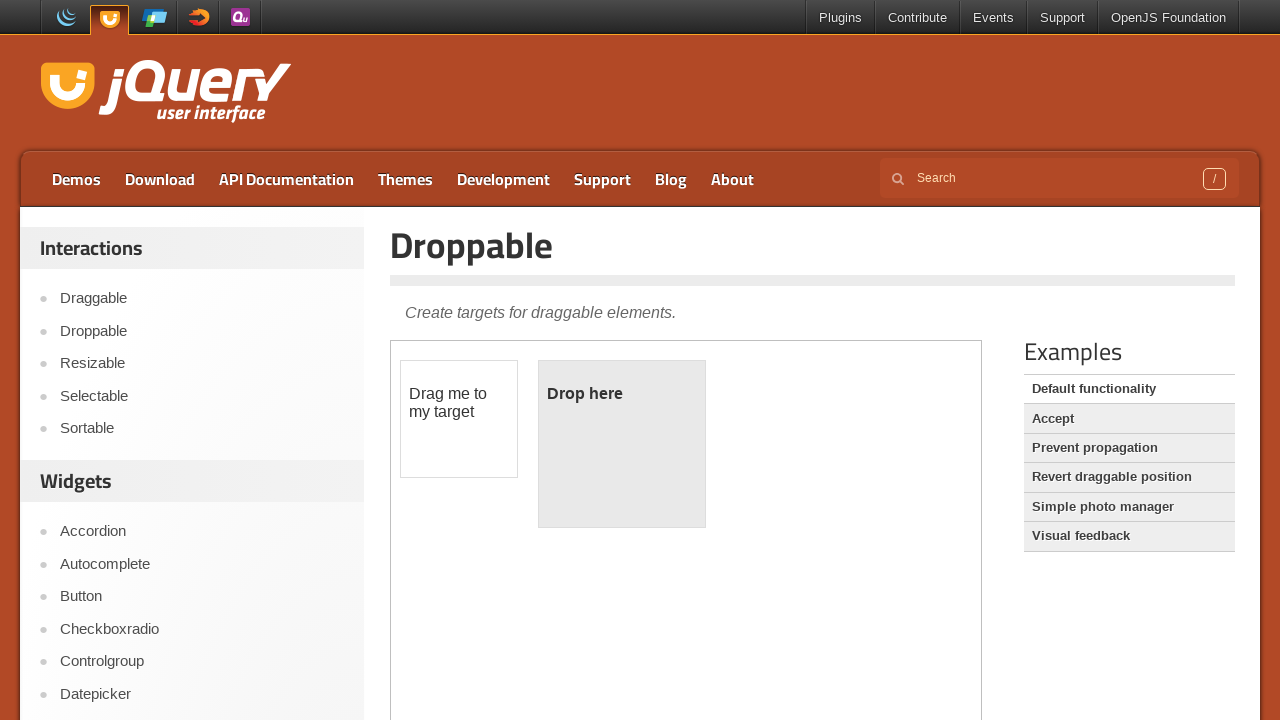

Located iframe with demo-frame class
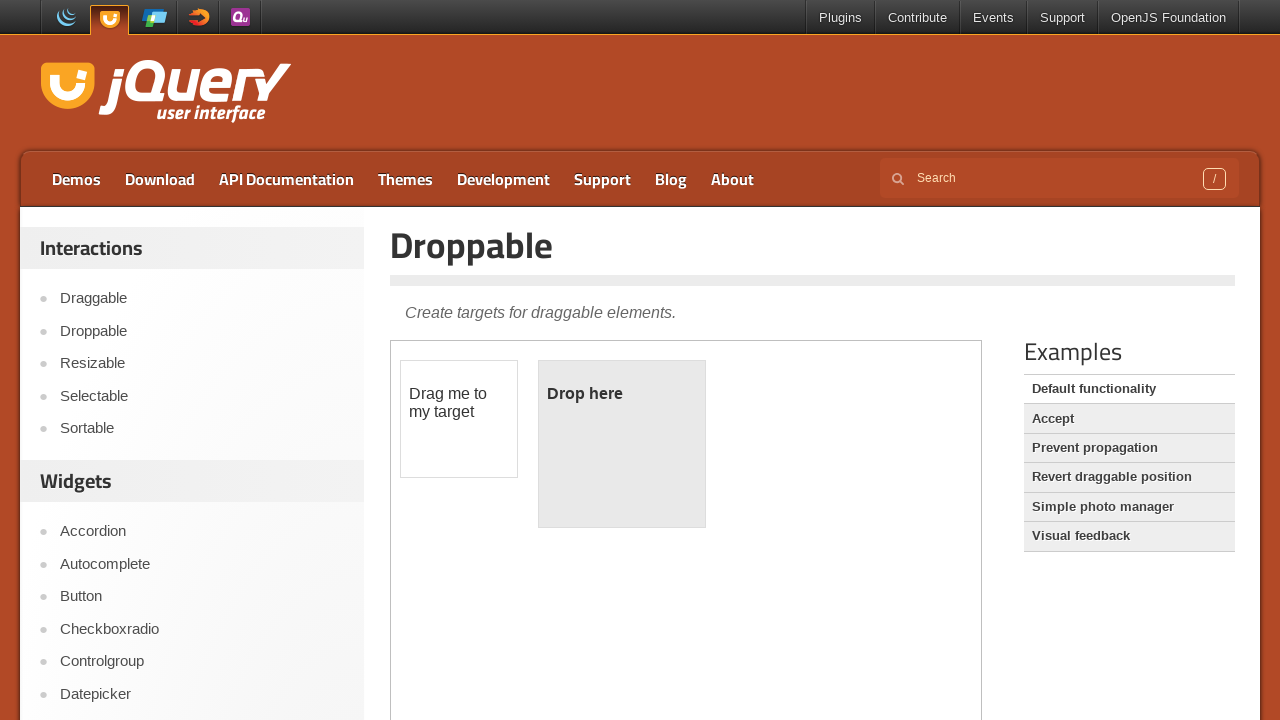

Located draggable element with id 'draggable'
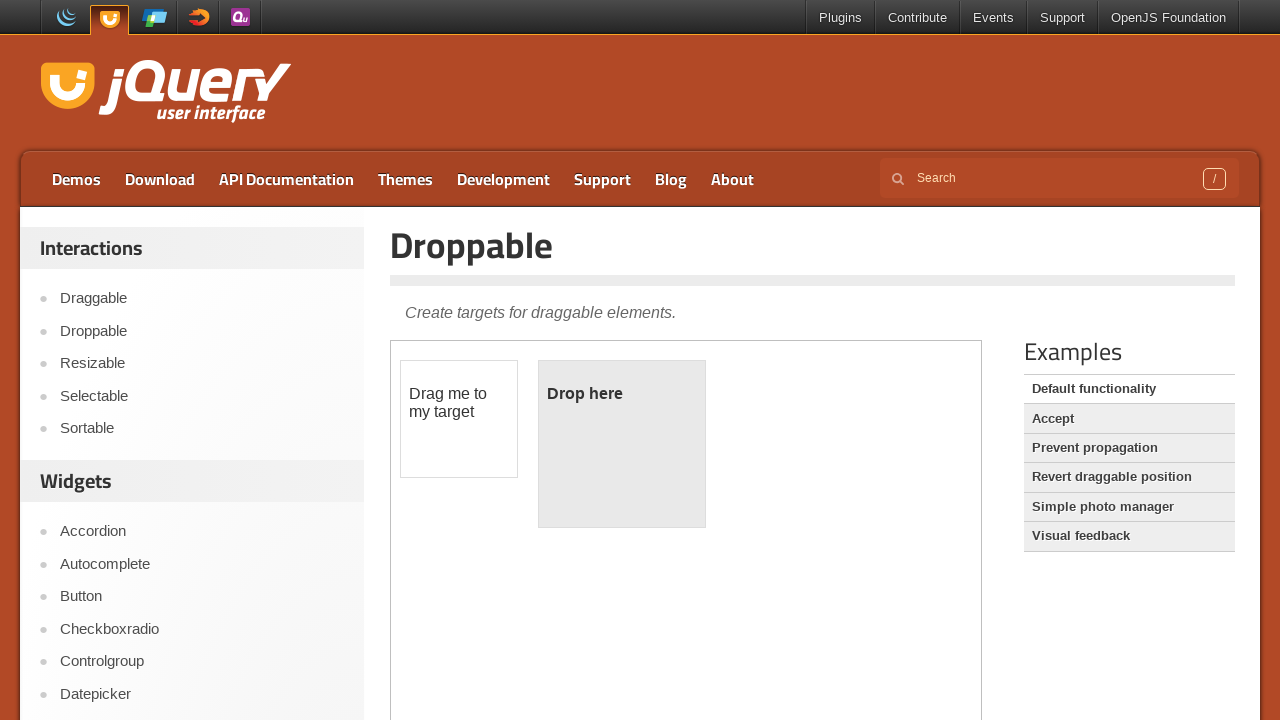

Located droppable target element with id 'droppable'
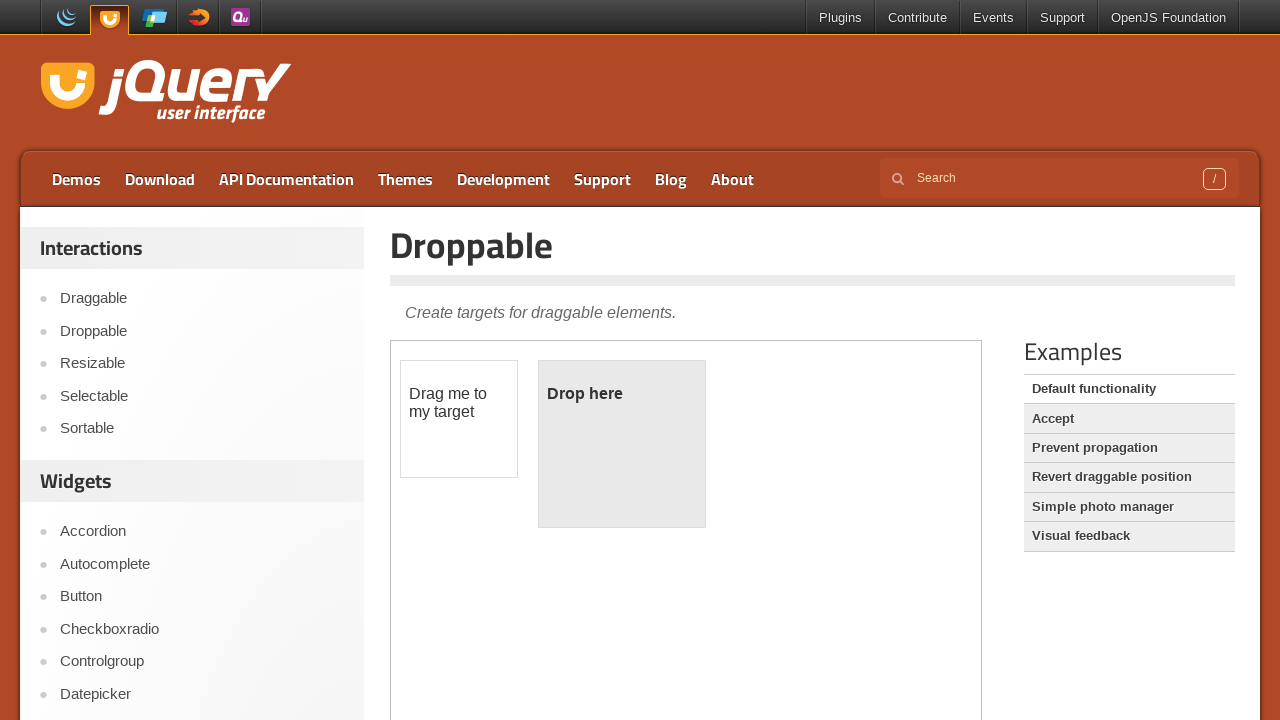

Dragged draggable element to droppable target at (622, 444)
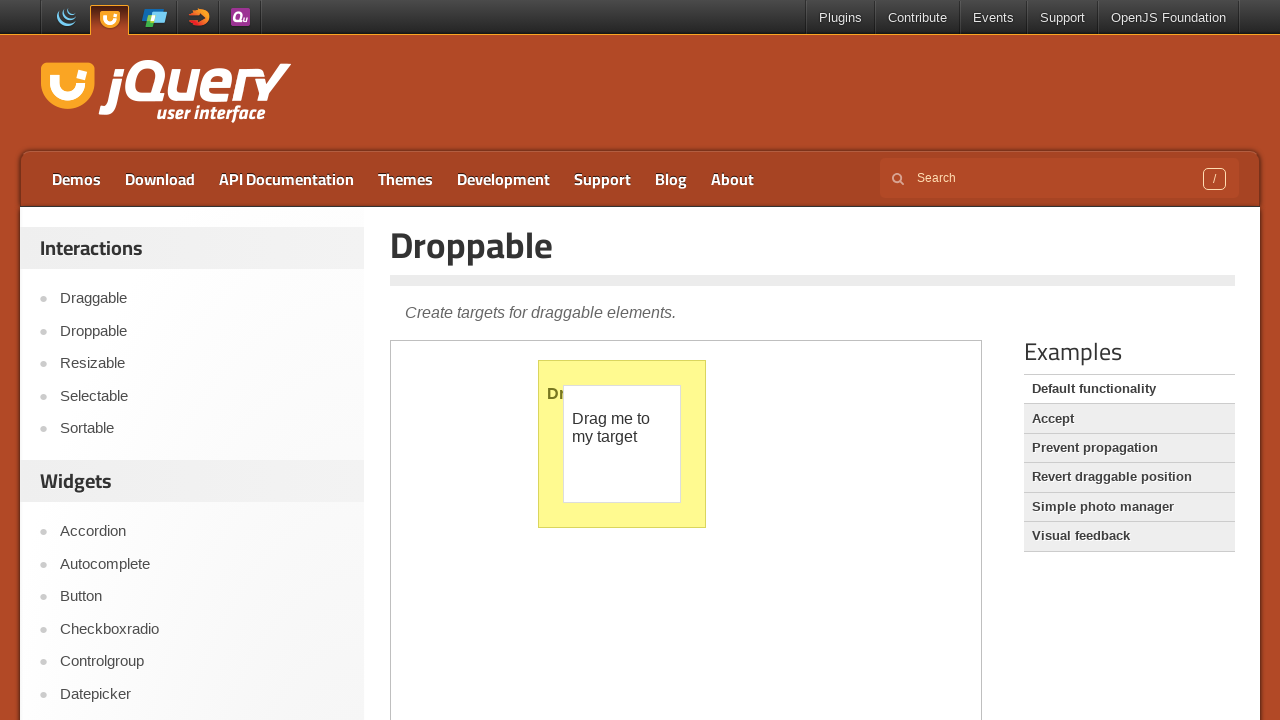

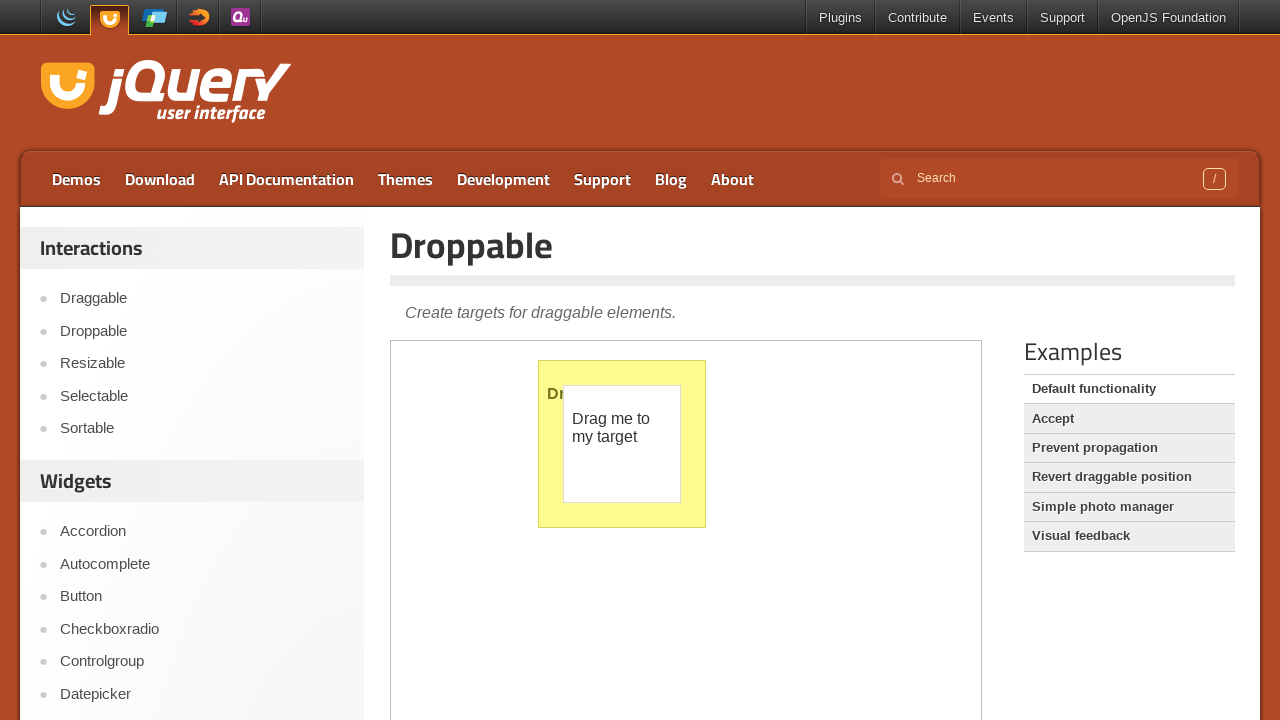